Tests checkbox interaction by checking the first checkbox and unchecking the second checkbox on a practice page

Starting URL: https://practice.cydeo.com/checkboxes

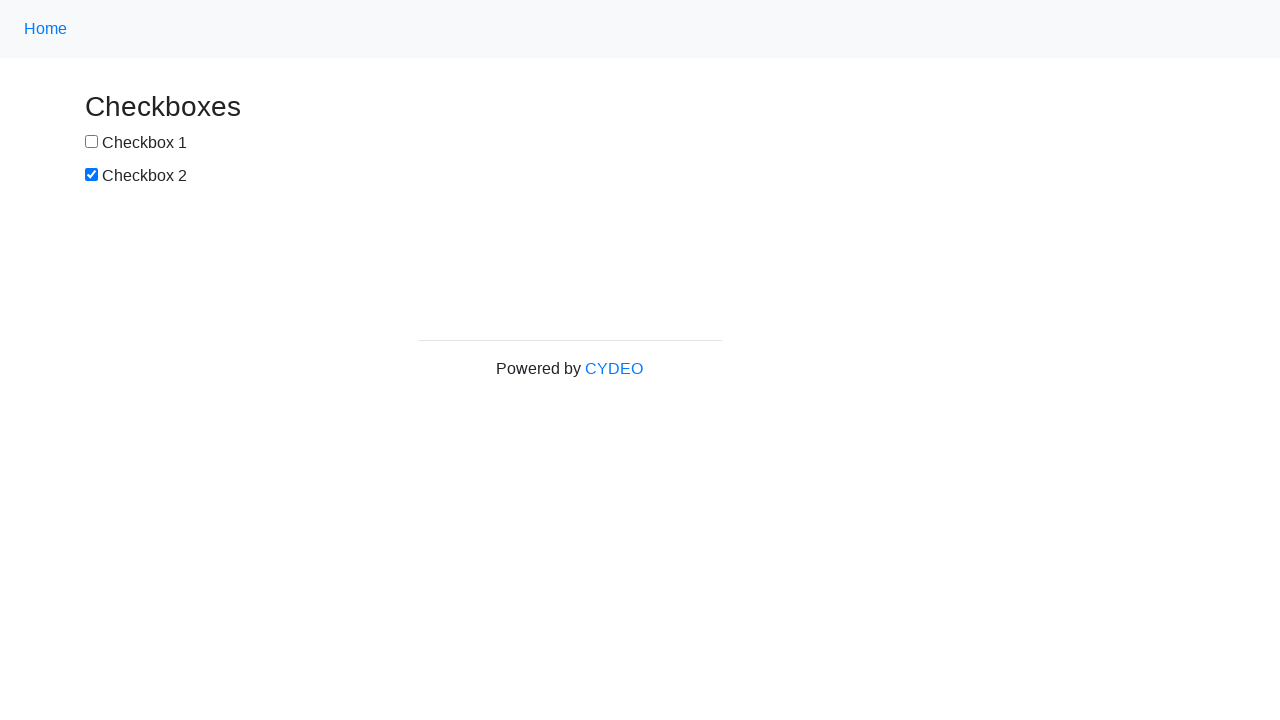

Navigated to checkbox practice page
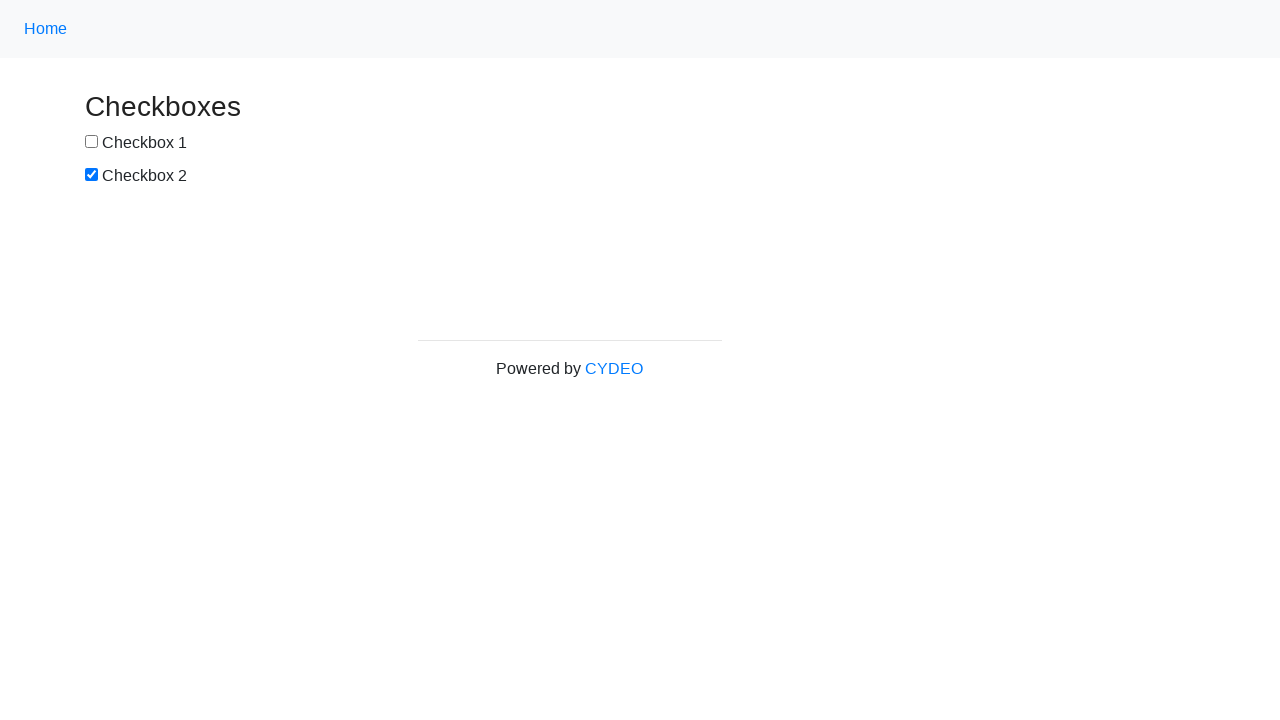

Checked the first checkbox at (92, 142) on xpath=//input[@id='box1']
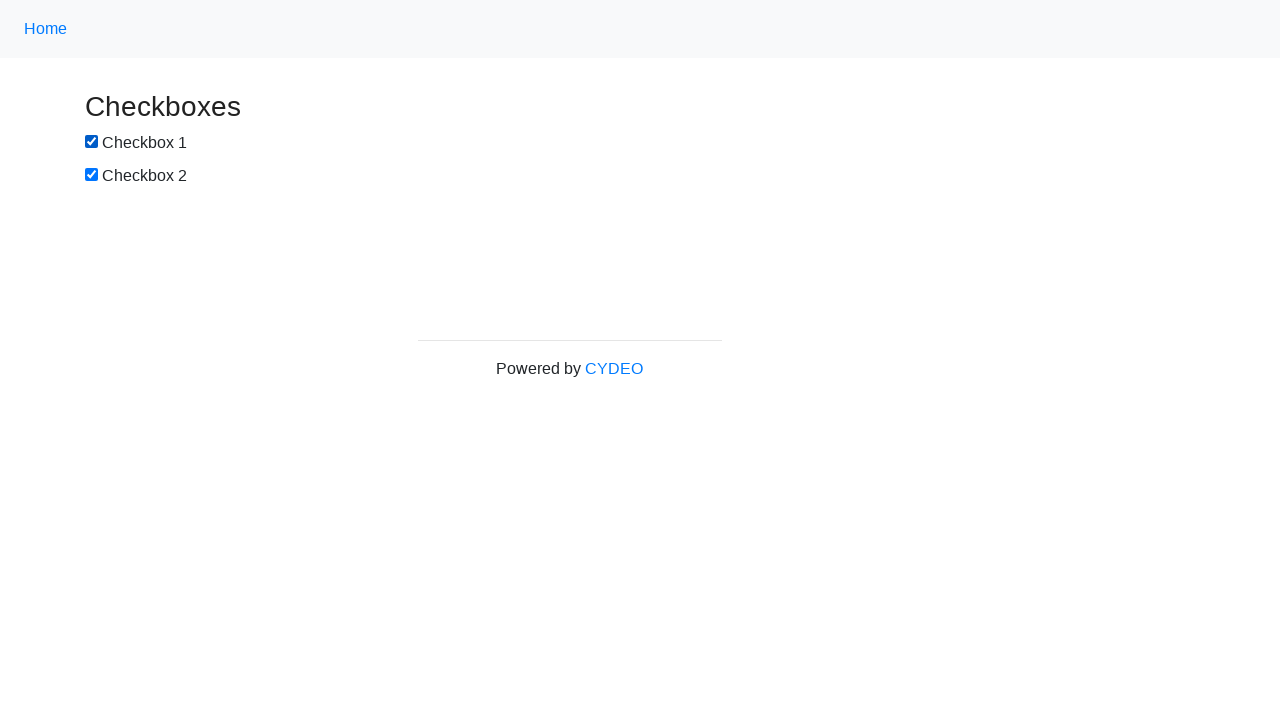

Unchecked the second checkbox at (92, 175) on xpath=//input[@id='box2']
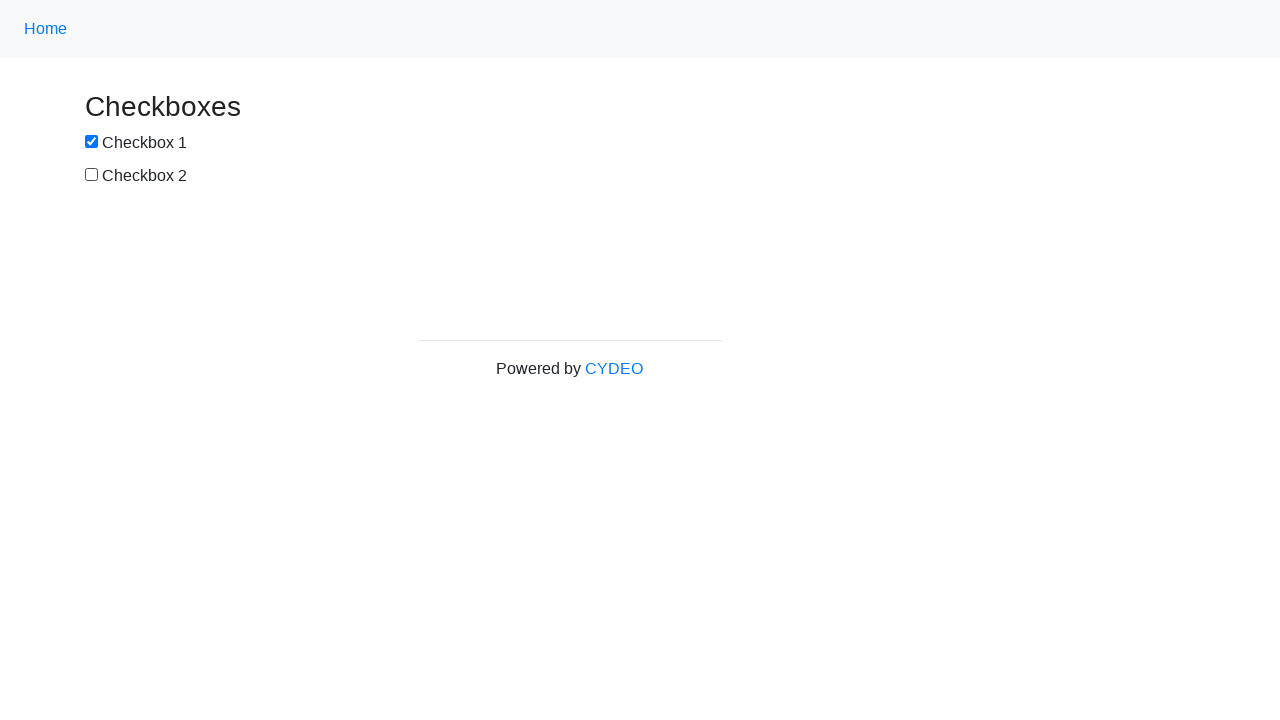

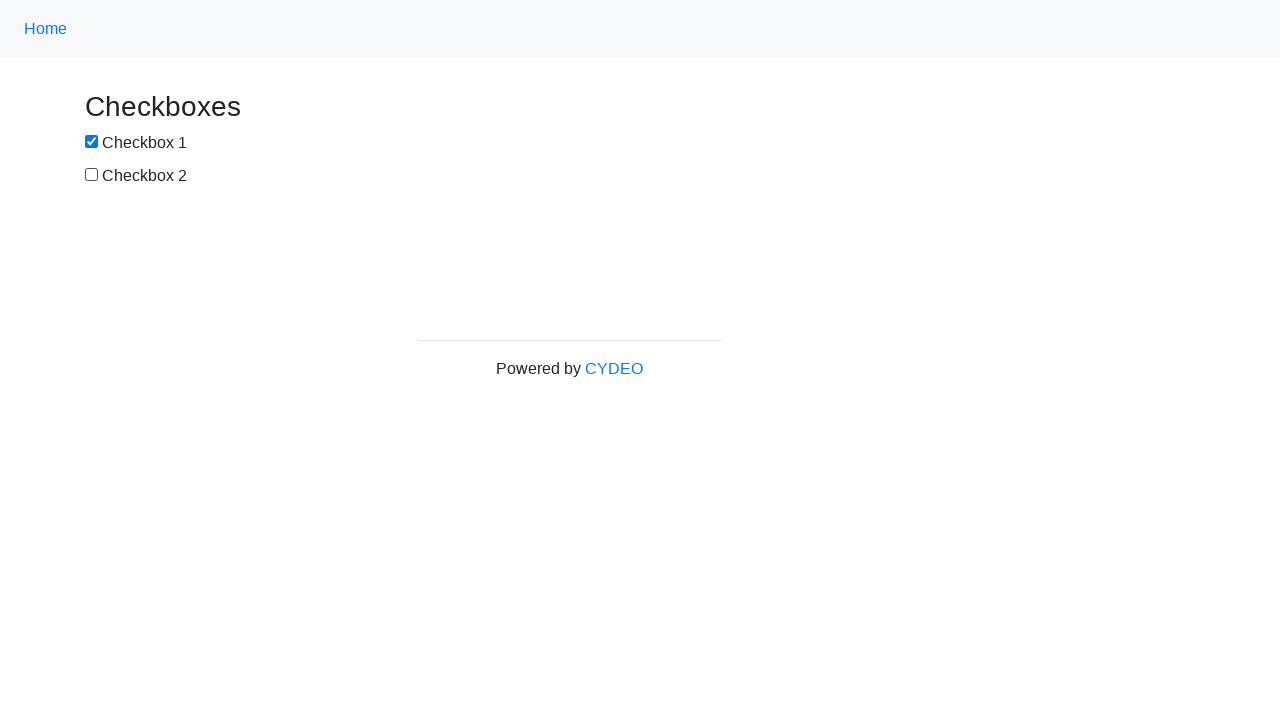